Tests a registration form by filling in required fields (first name, last name, email, phone, address) and submitting the form to verify successful registration

Starting URL: http://suninjuly.github.io/registration1.html

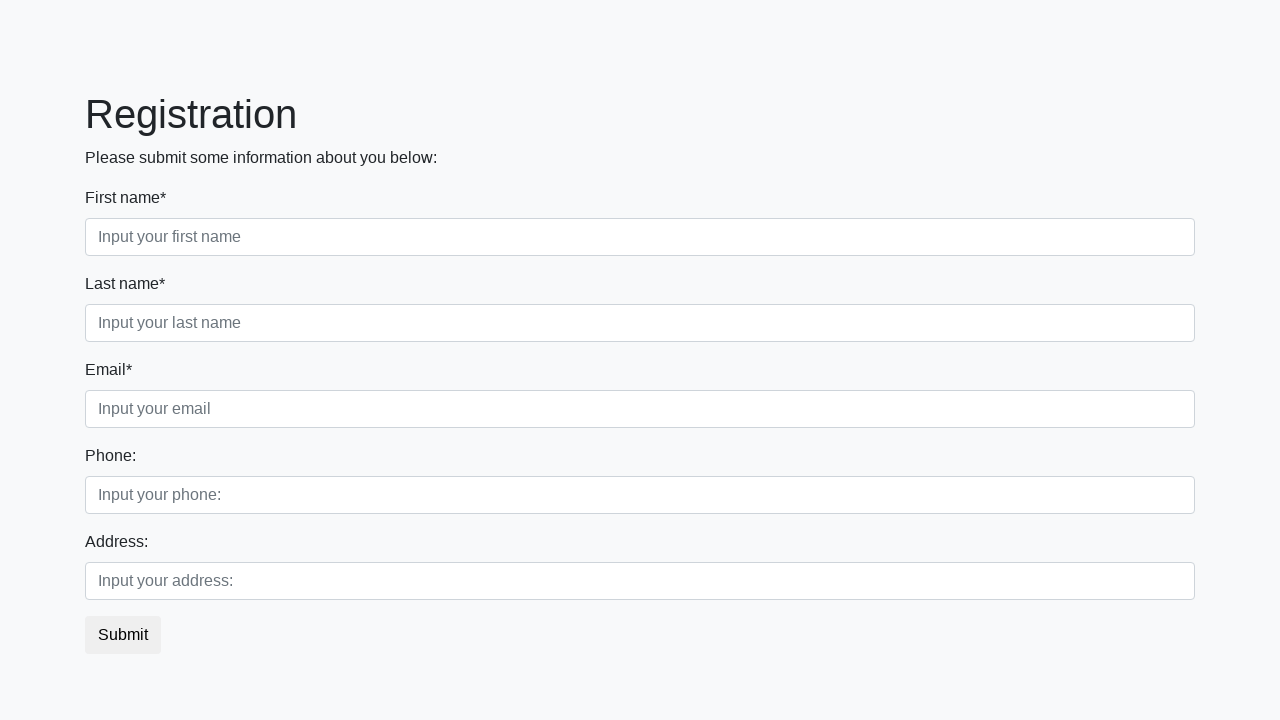

Filled first name field with 'John' on input.form-control.first
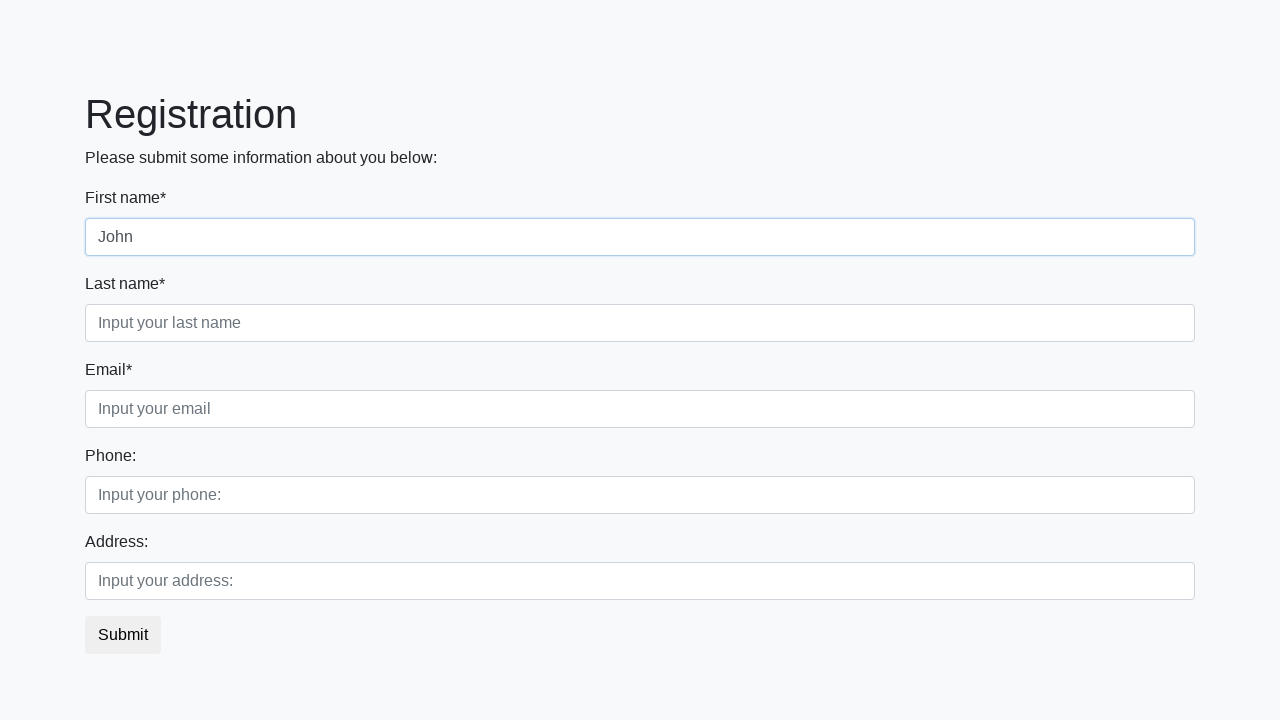

Filled last name field with 'Smith' on input.form-control.second
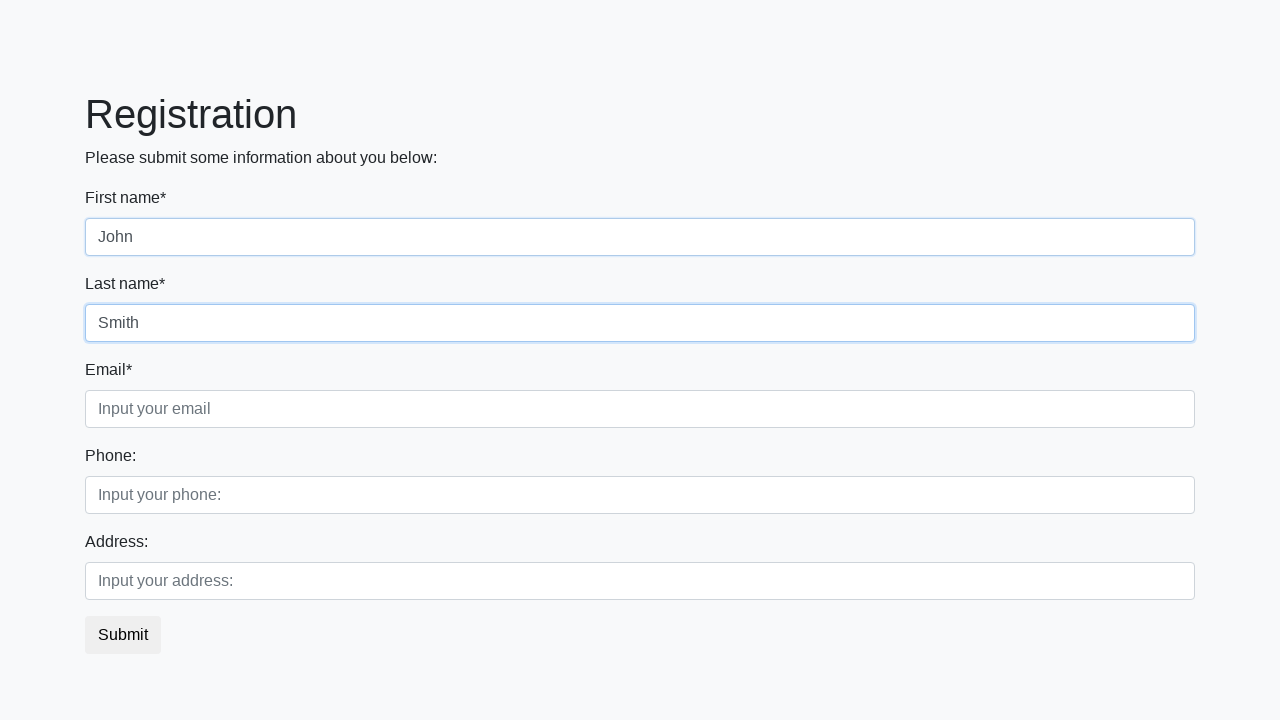

Filled email field with 'test@example.com' on input.form-control.third[placeholder='Input your email']
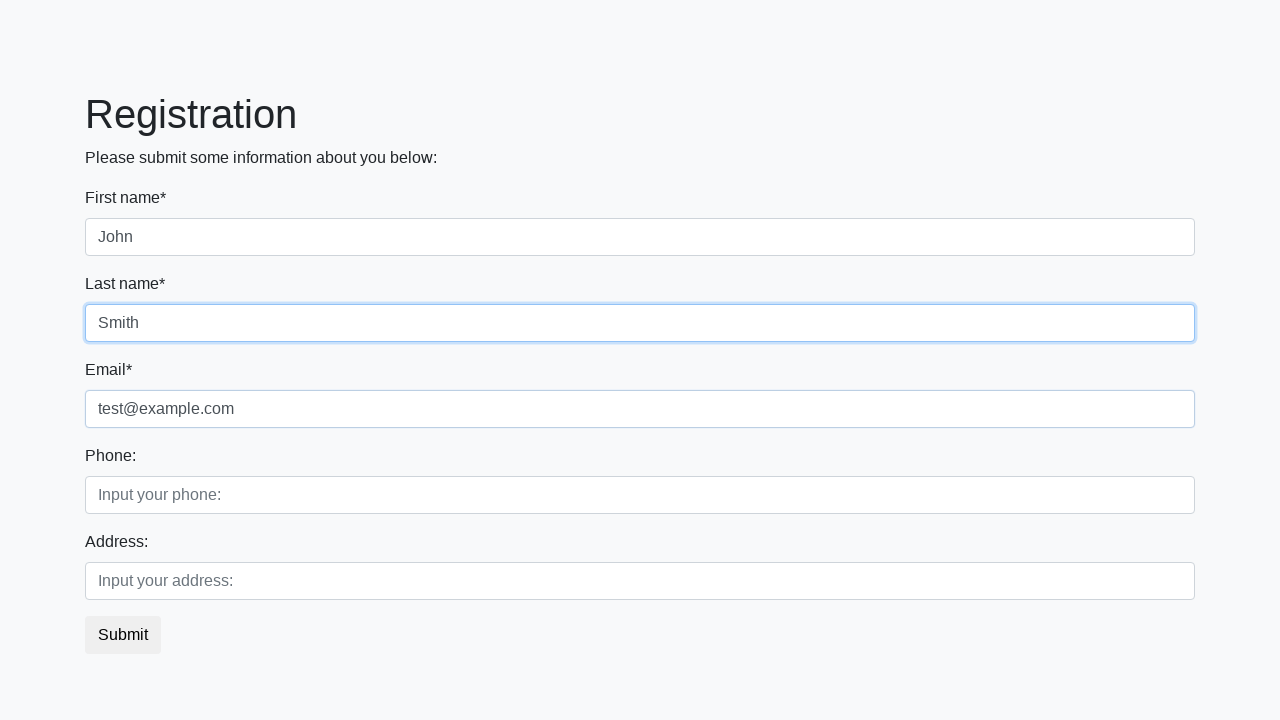

Filled phone field with '+1234567890' on input.form-control.first[placeholder='Input your phone:']
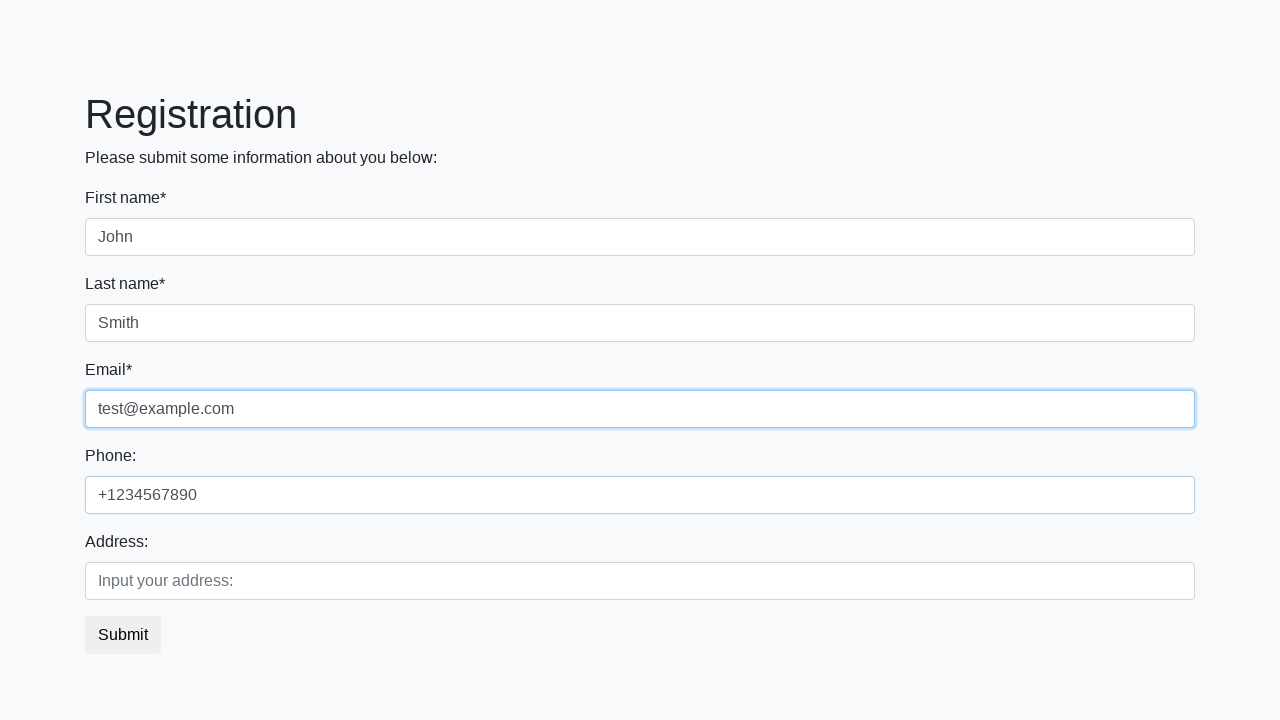

Filled address field with '123 Test Street' on input.form-control.second[placeholder='Input your address:']
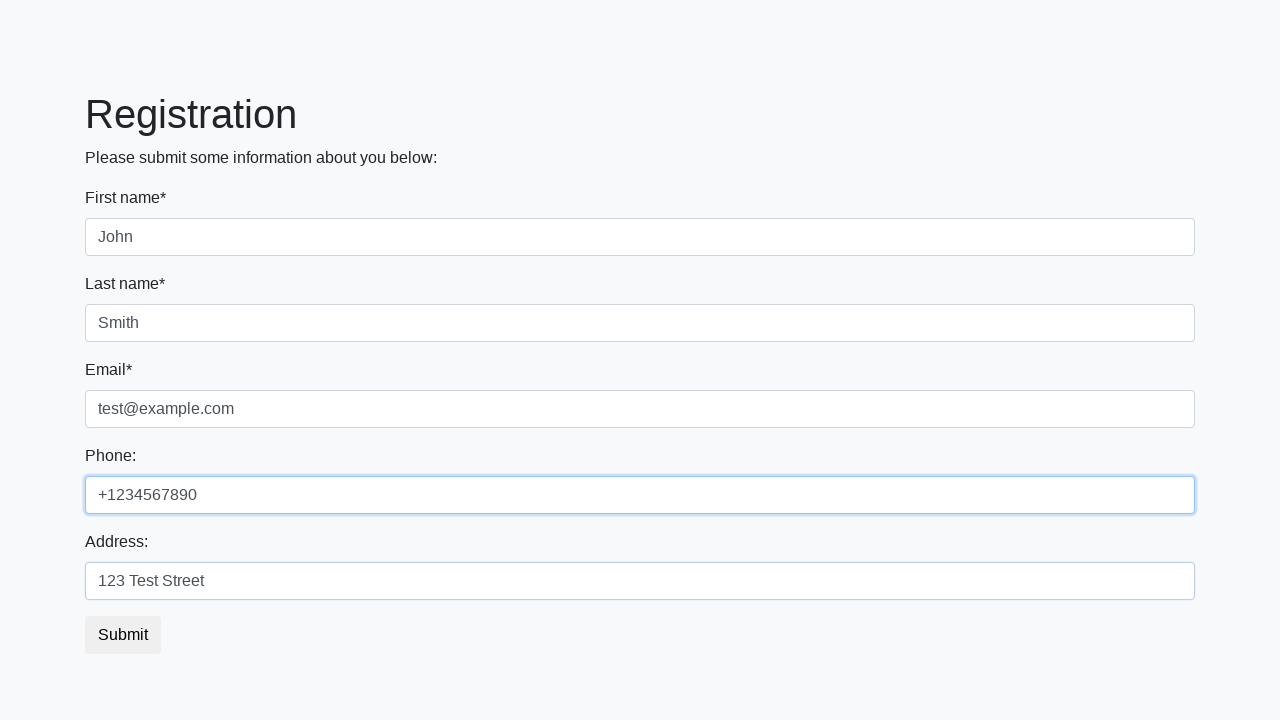

Clicked submit button to register at (123, 635) on button.btn
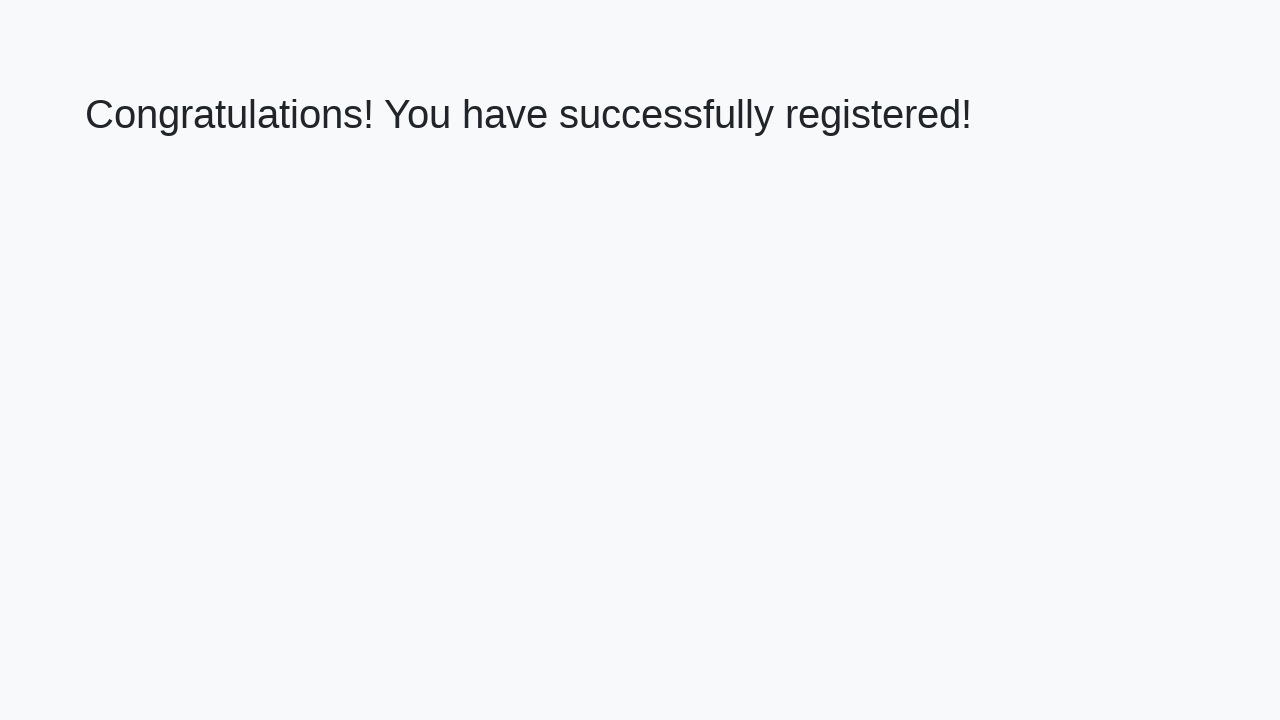

Success message element loaded
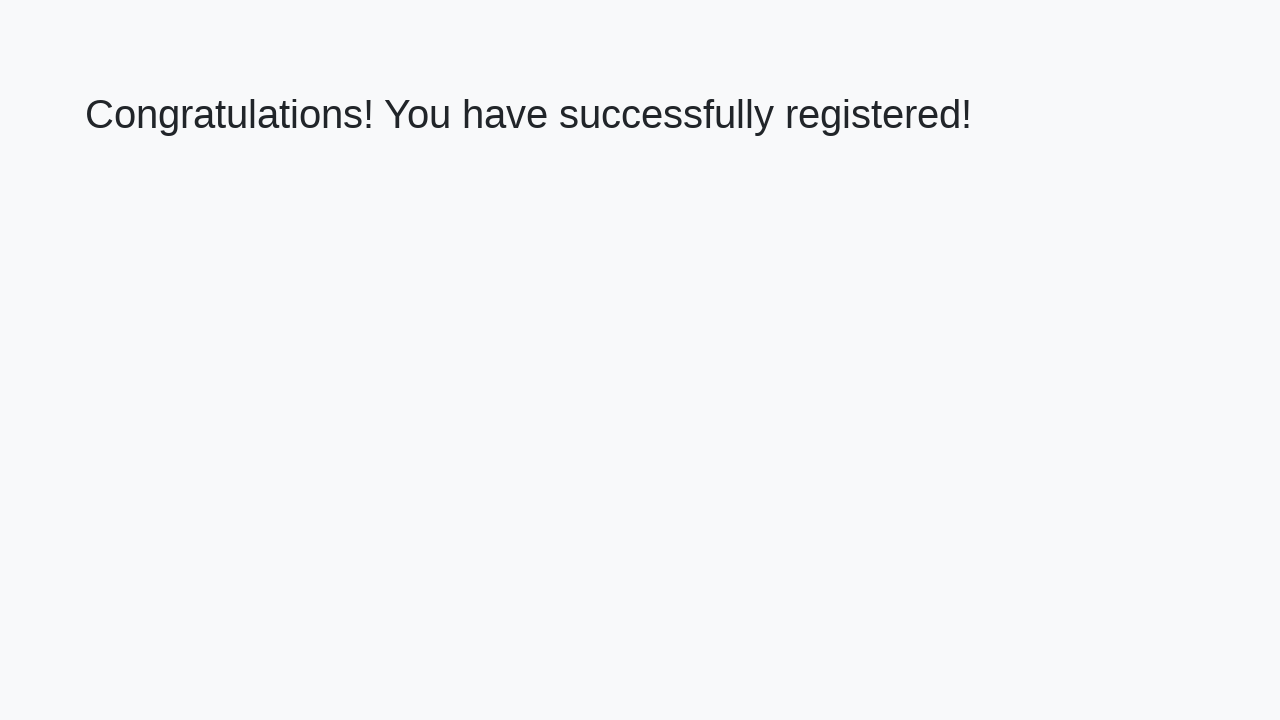

Verified registration success message
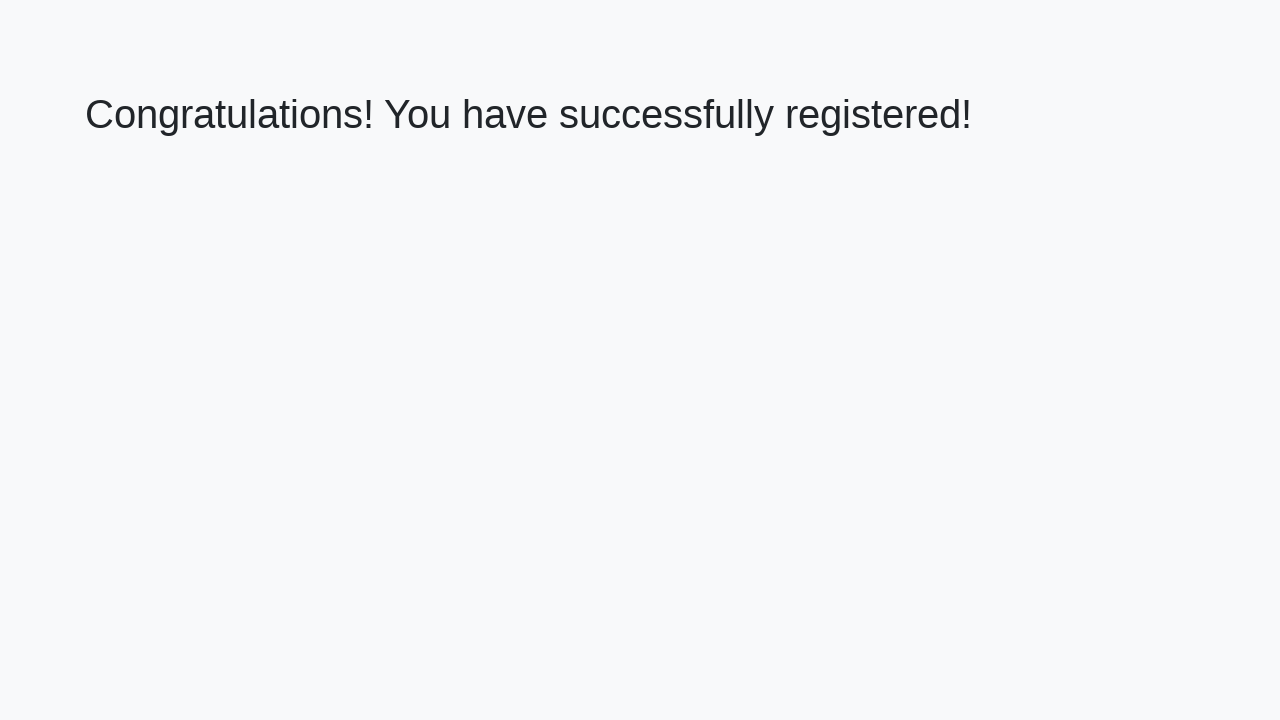

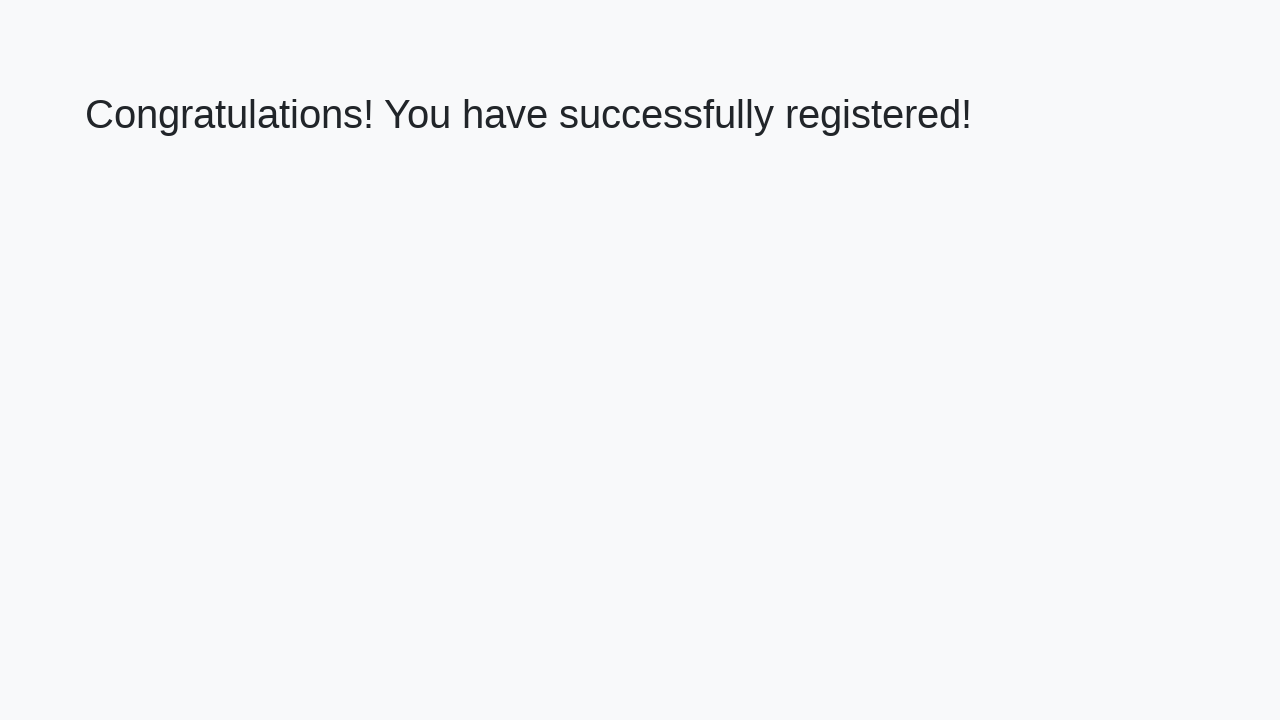